Opens the Broken Links - Images menu and verifies the presence of valid and broken images and links on the page.

Starting URL: https://demoqa.com/elements

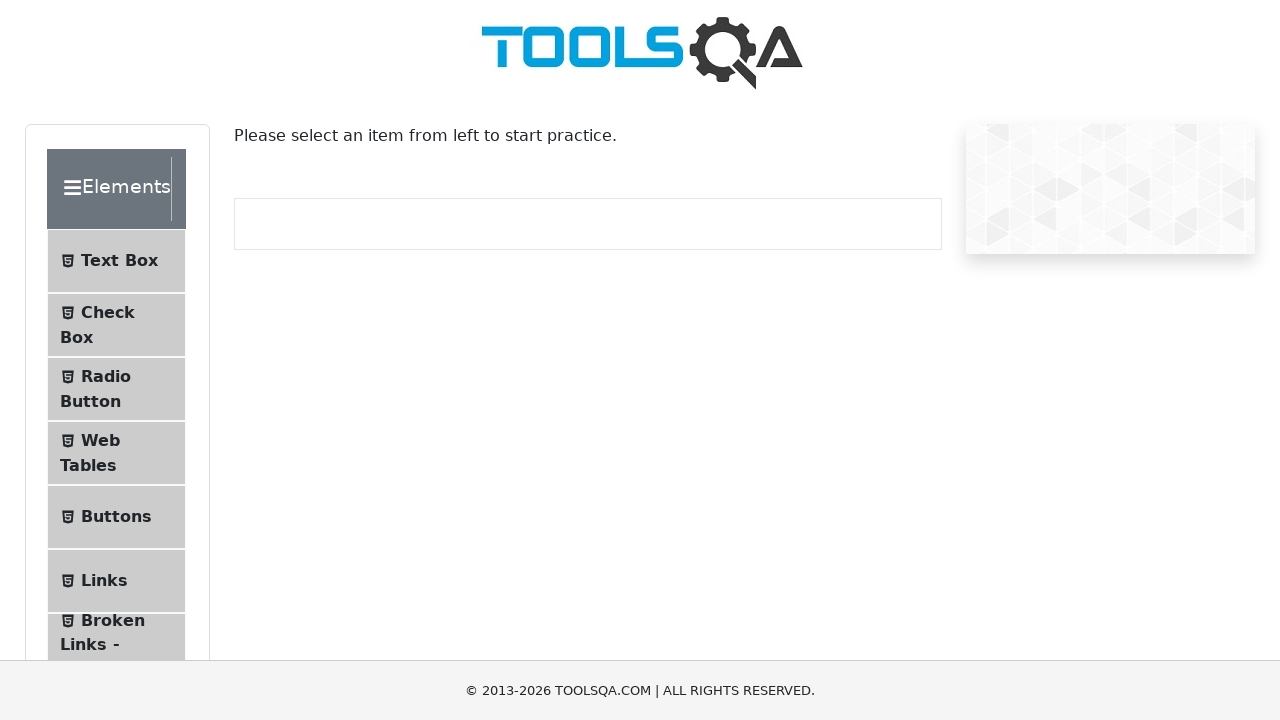

Clicked on 'Broken Links - Images' menu item at (113, 620) on text=Broken Links - Images
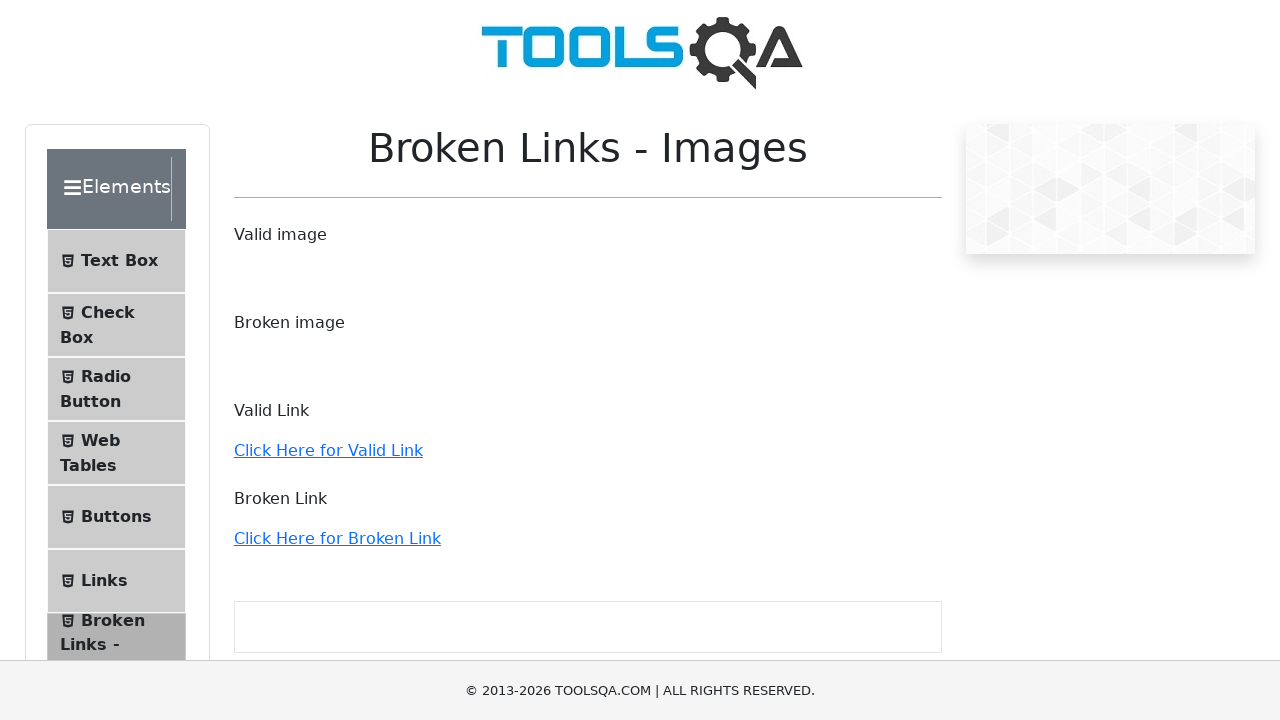

Valid image element loaded
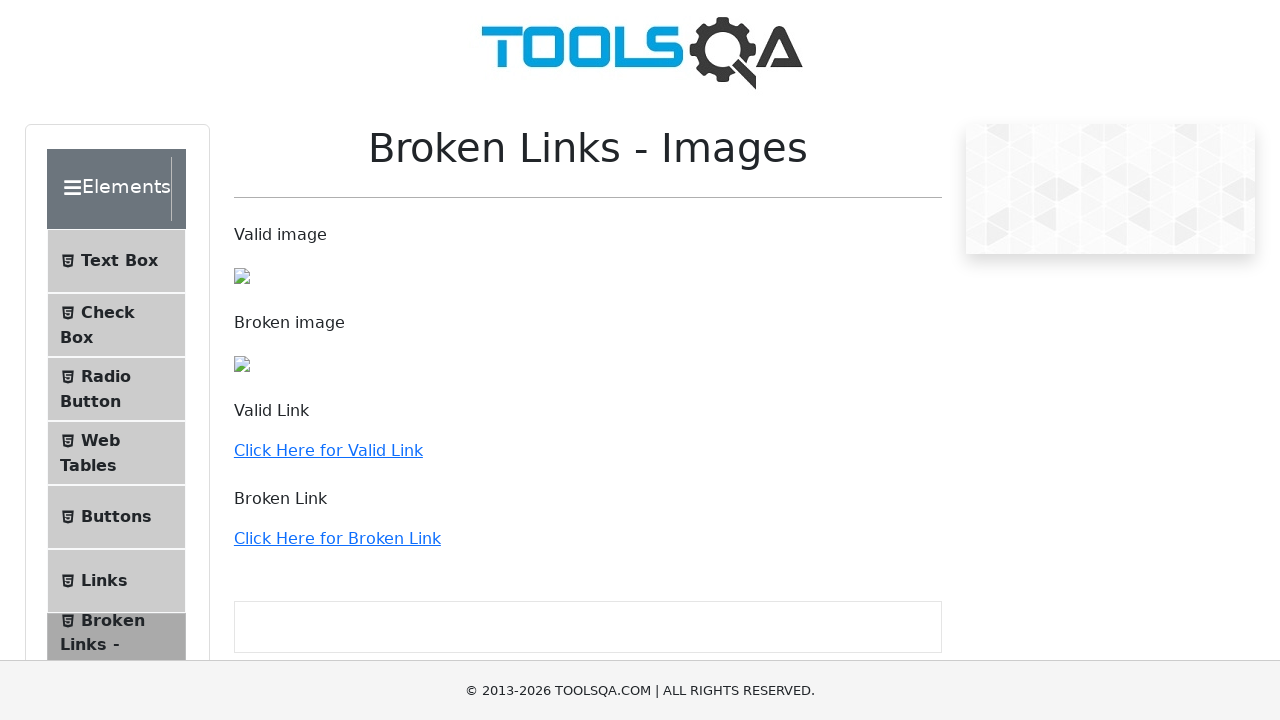

Broken image element loaded
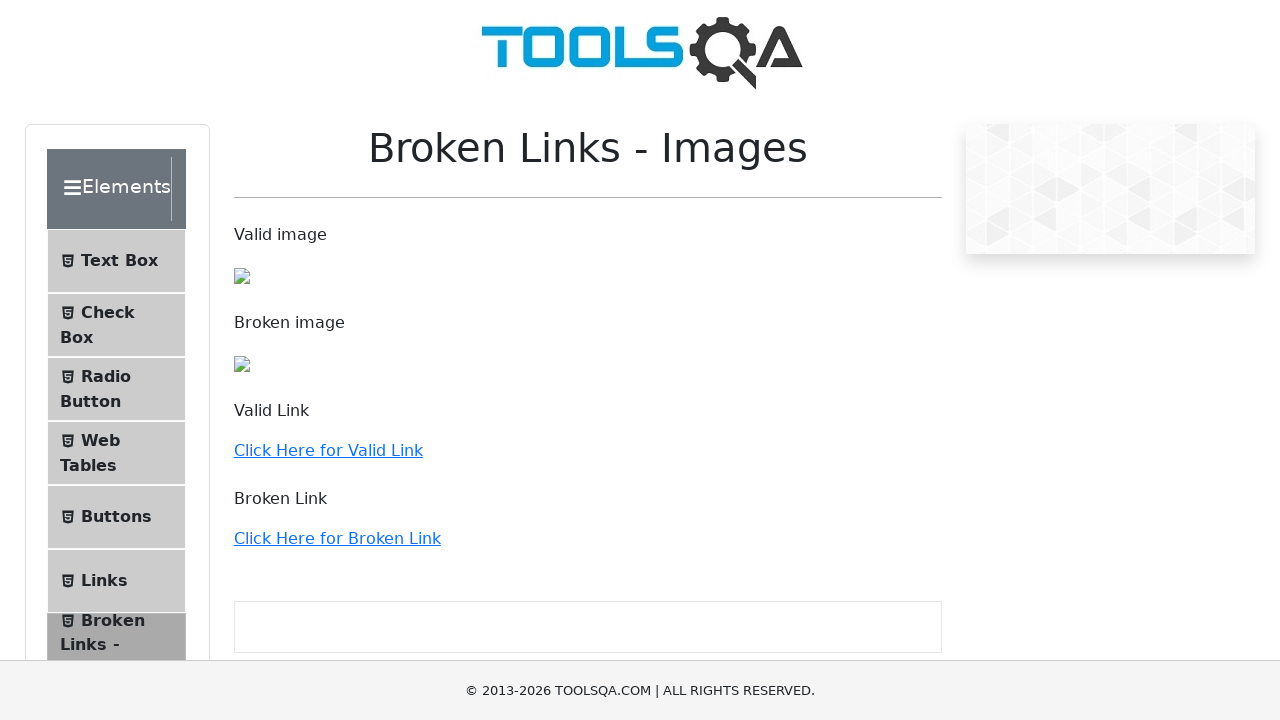

Valid link element loaded
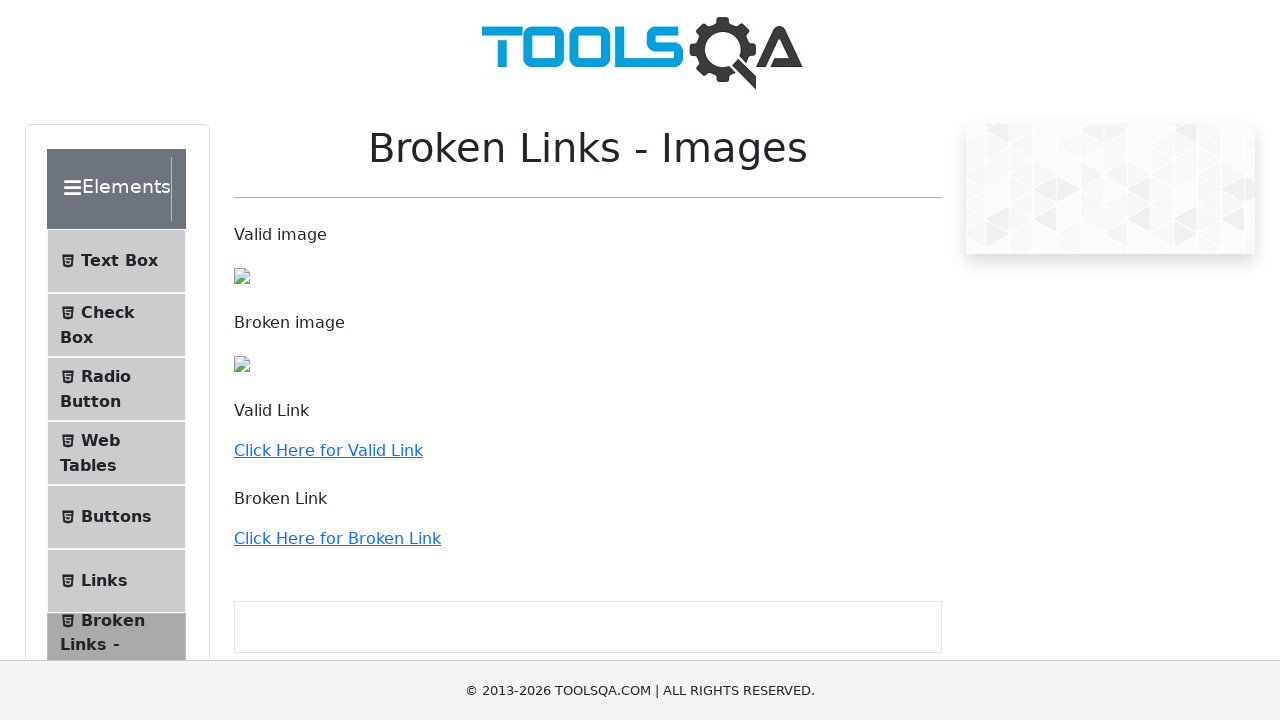

Broken link element loaded
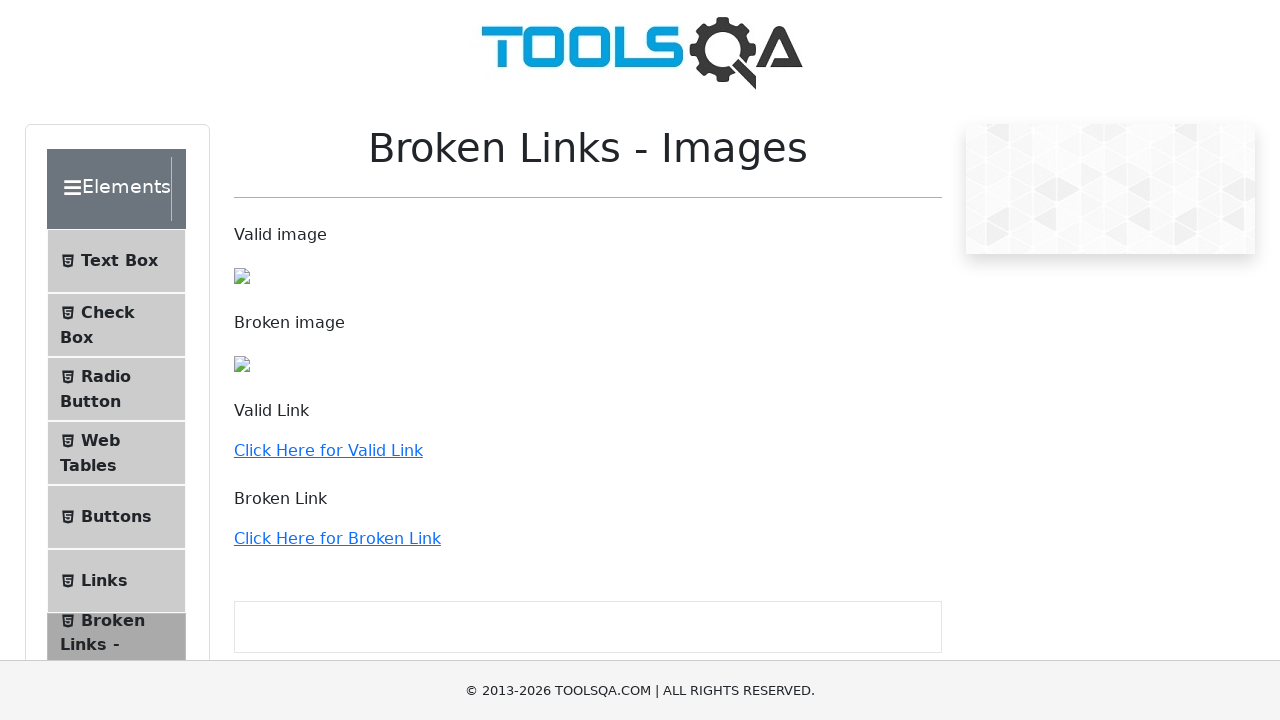

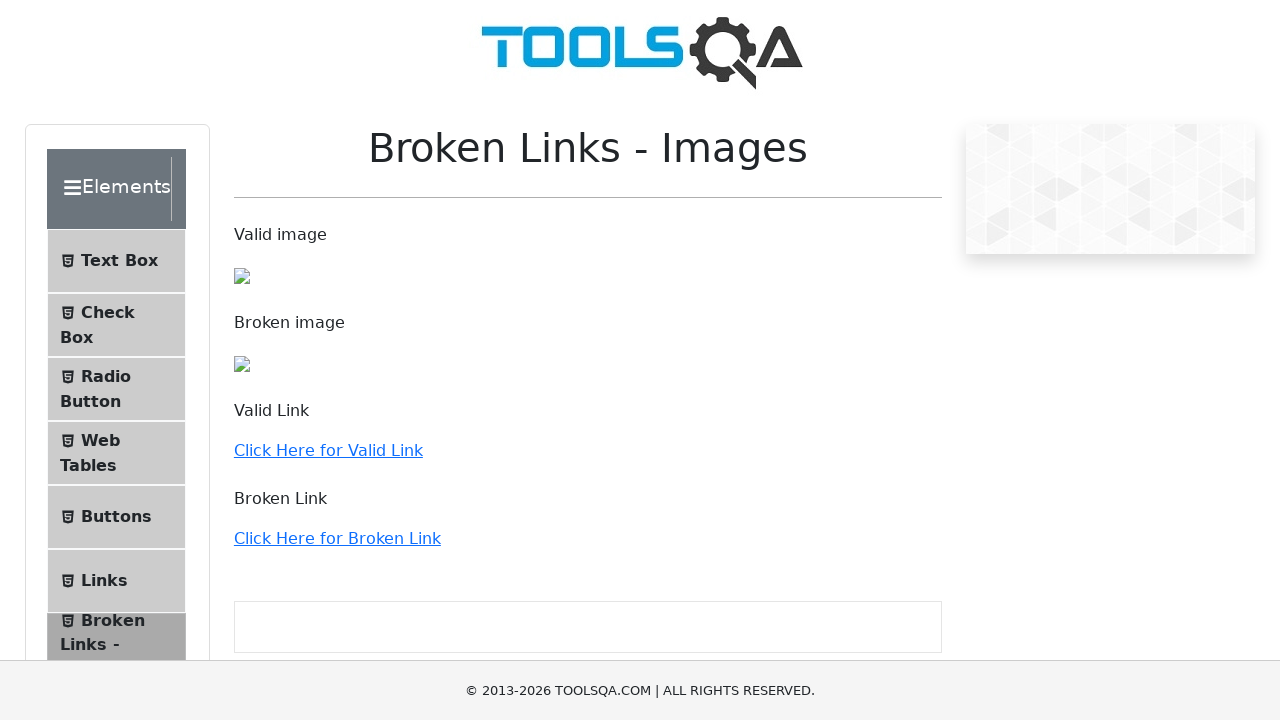